Tests the Python.org search functionality by entering "pycon" as a search query and submitting the form, then verifying results are found

Starting URL: http://www.python.org

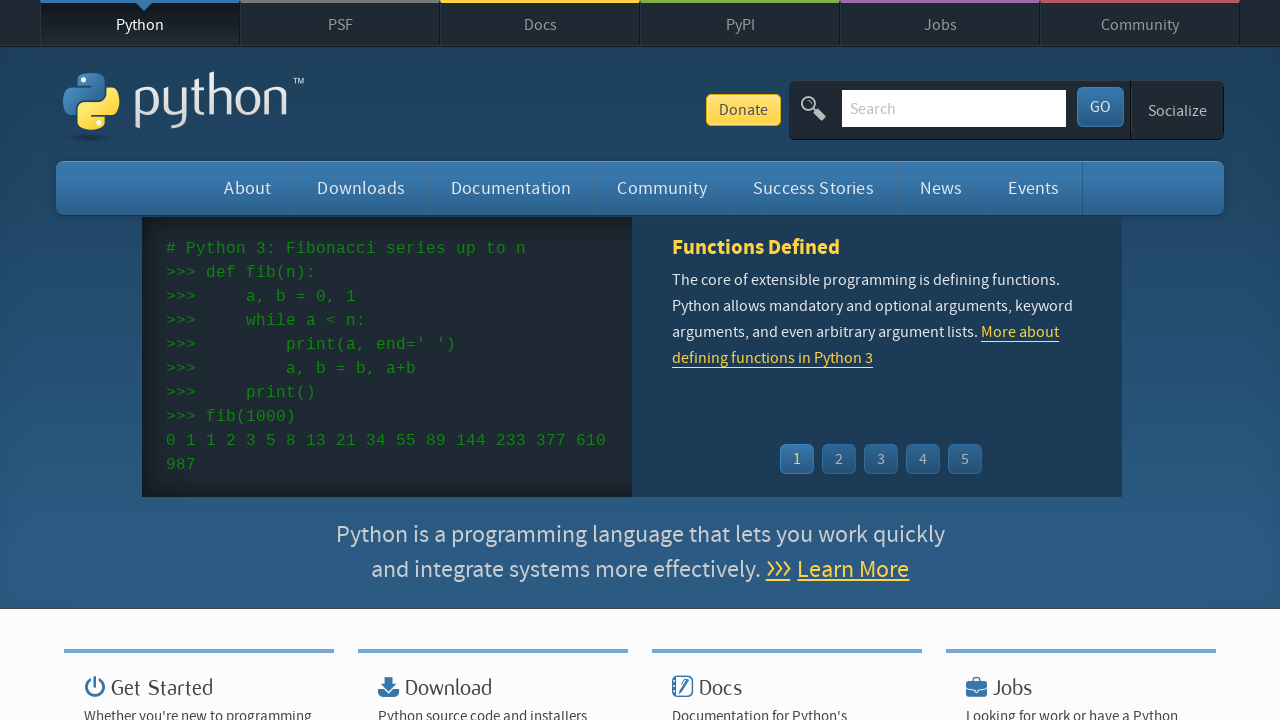

Verified 'Python' is in page title
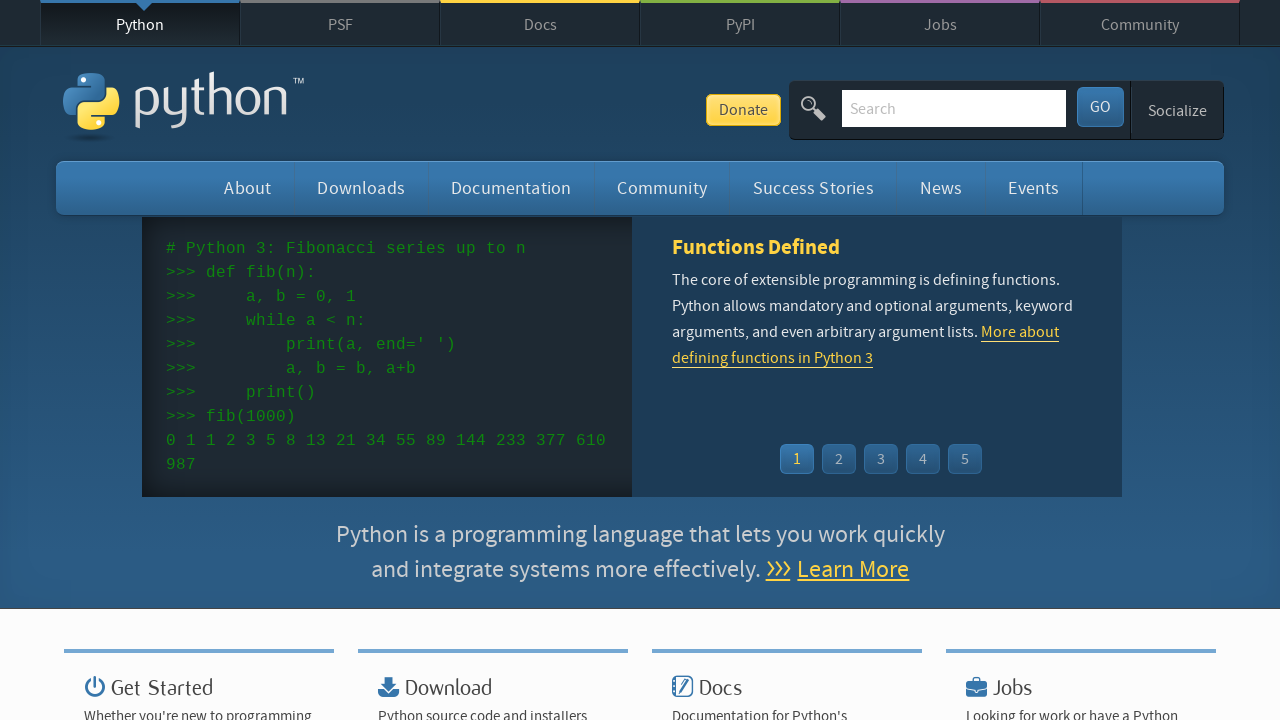

Filled search box with 'pycon' on input[name='q']
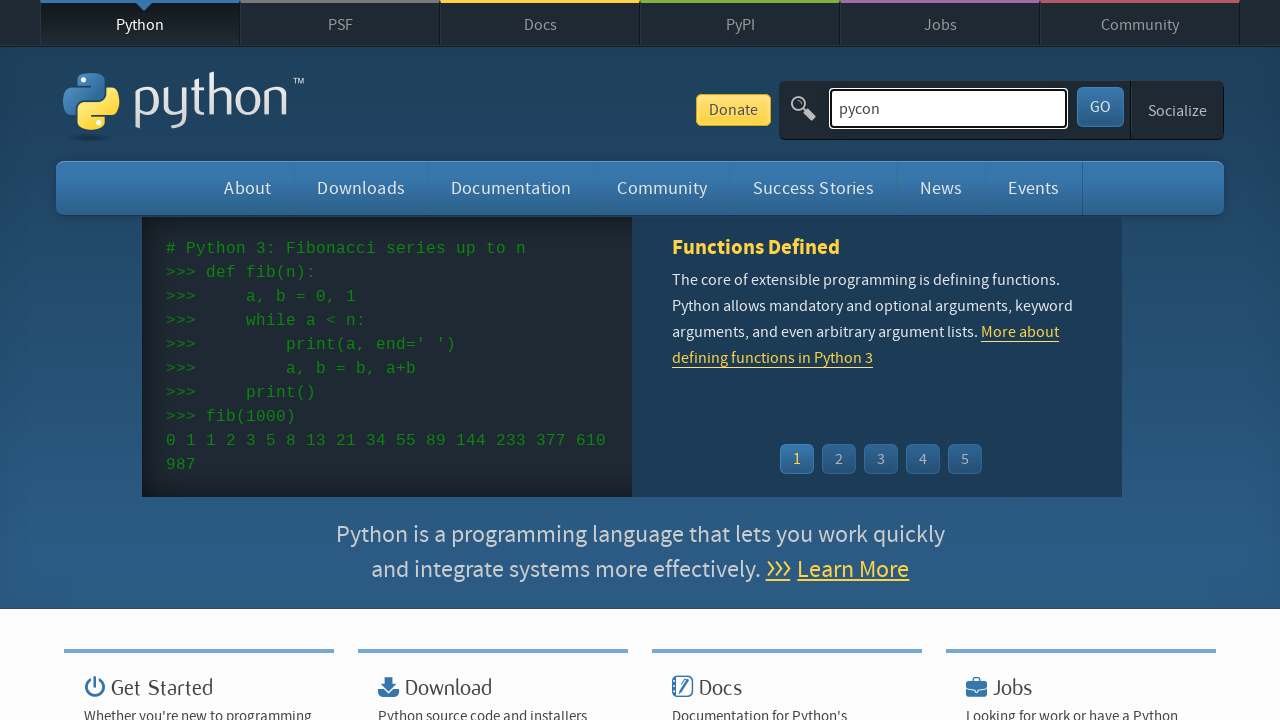

Pressed Enter to submit search query on input[name='q']
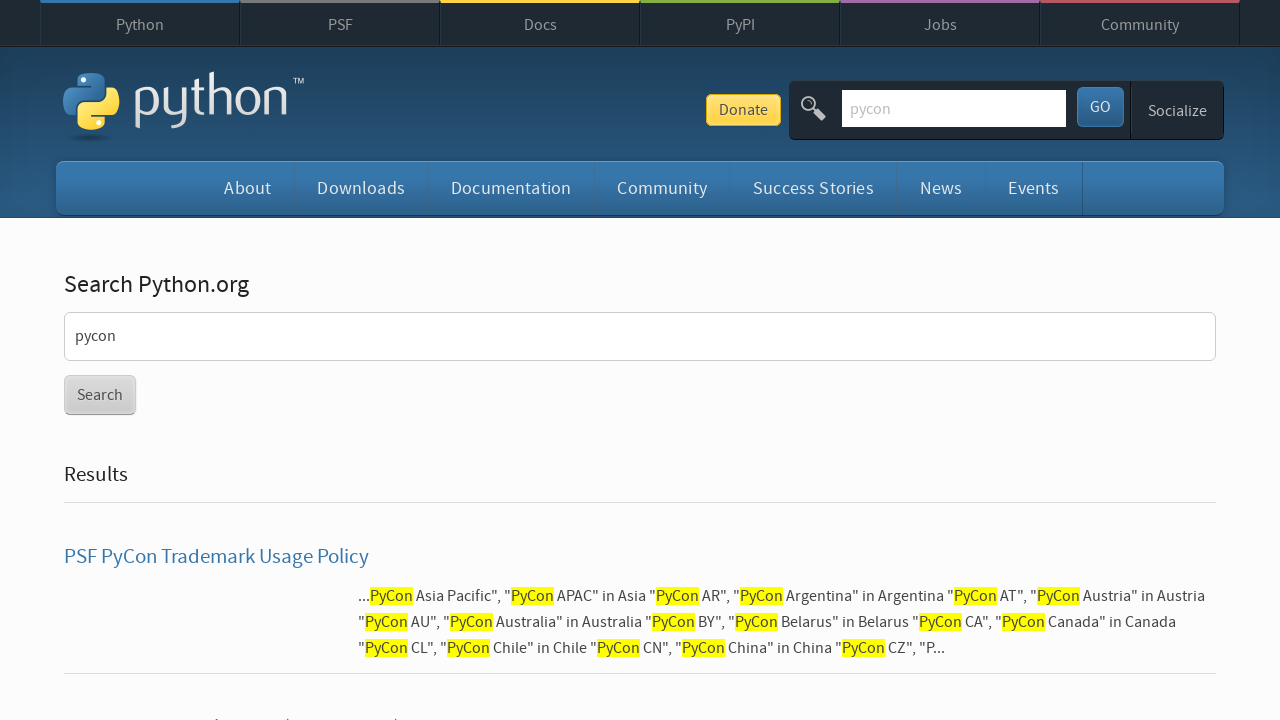

Waited for page to load (domcontentloaded state)
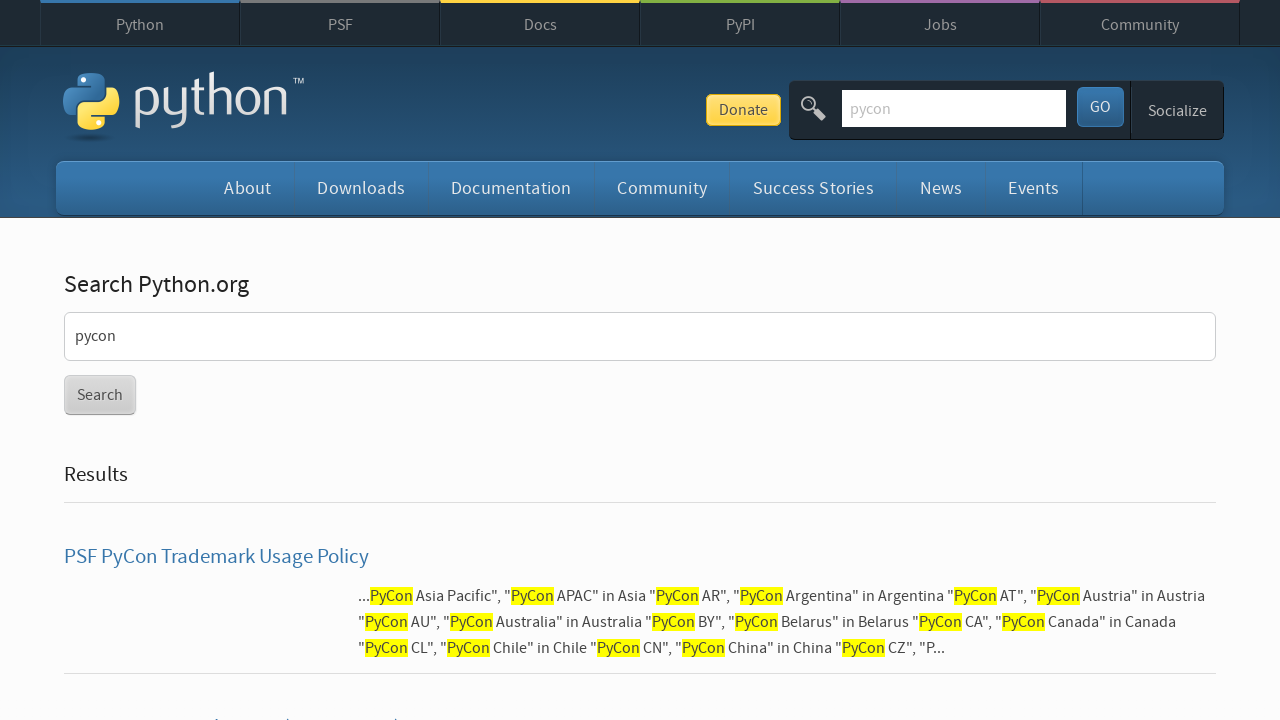

Verified search results were found (no 'No results found' message)
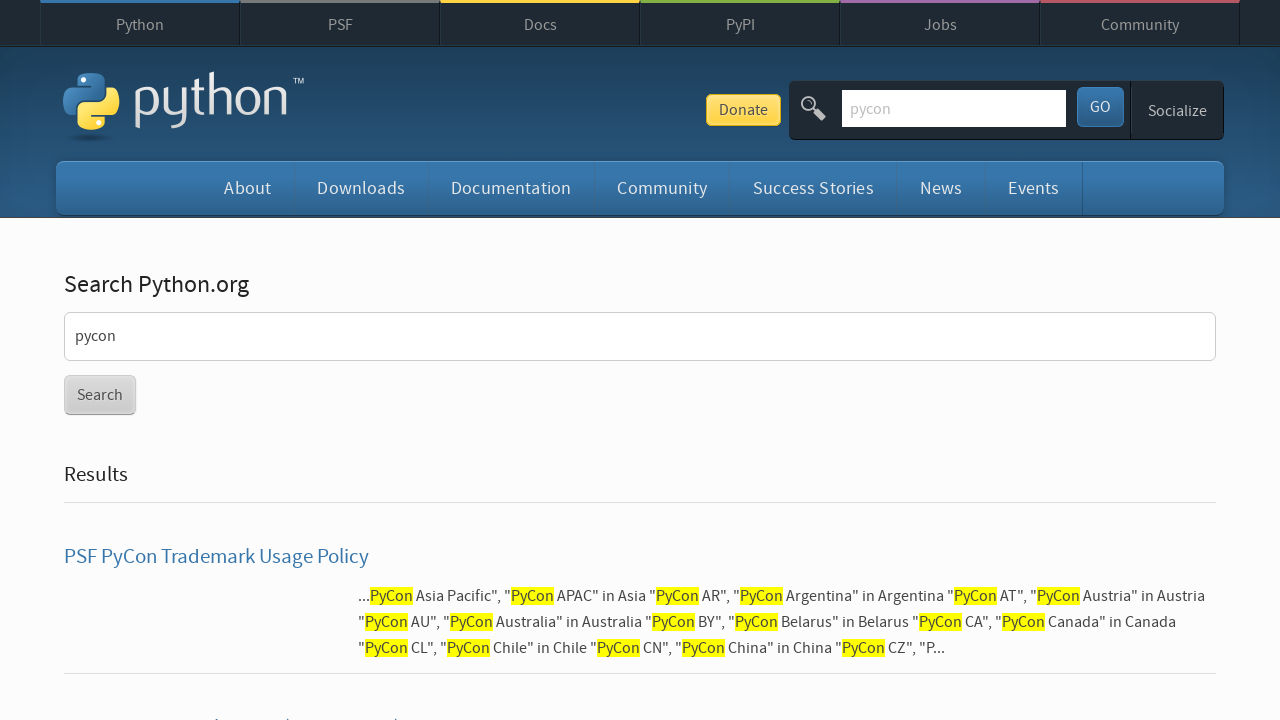

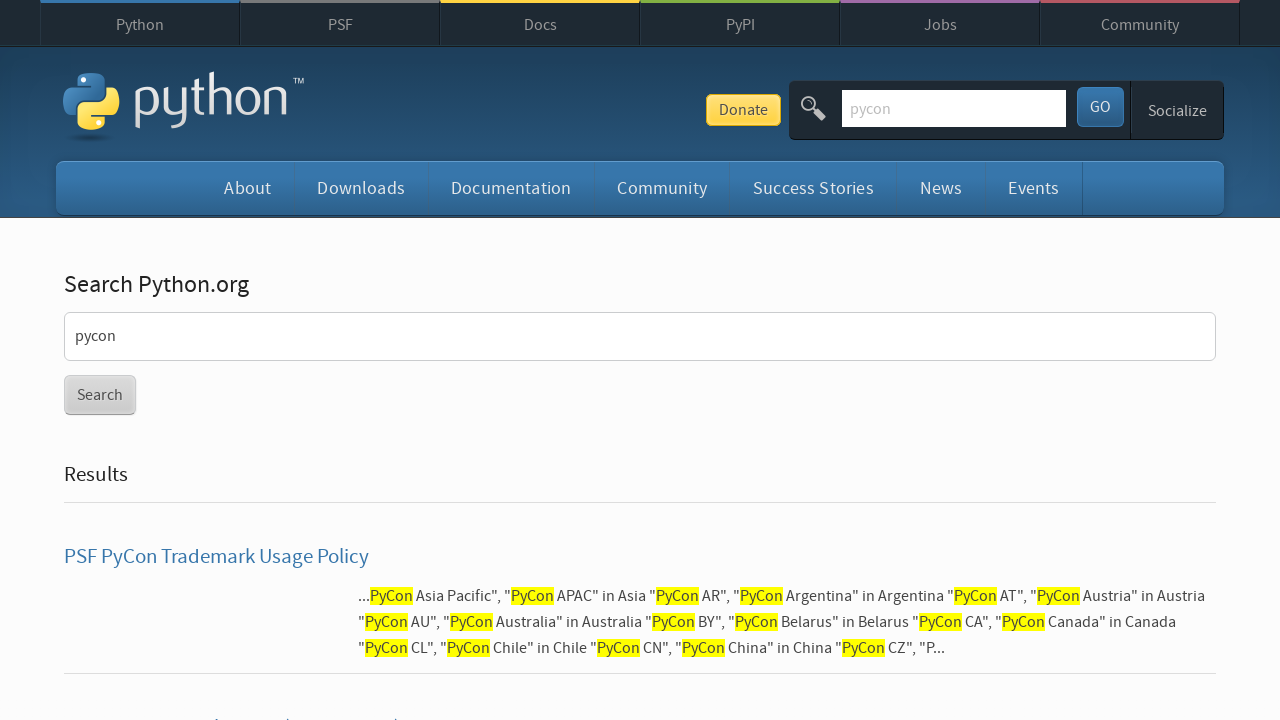